Tests dropdown selection functionality by selecting options using visible text, index, and value methods

Starting URL: https://v1.training-support.net/selenium/selects

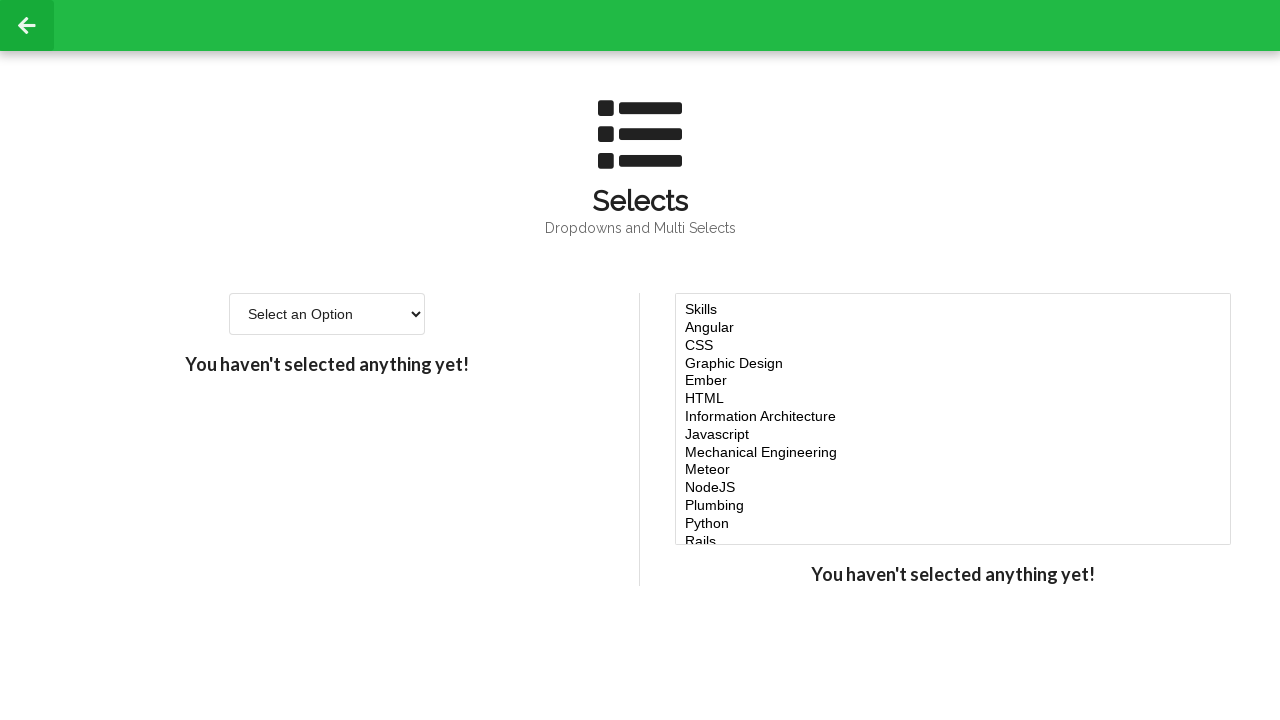

Located the single select dropdown element
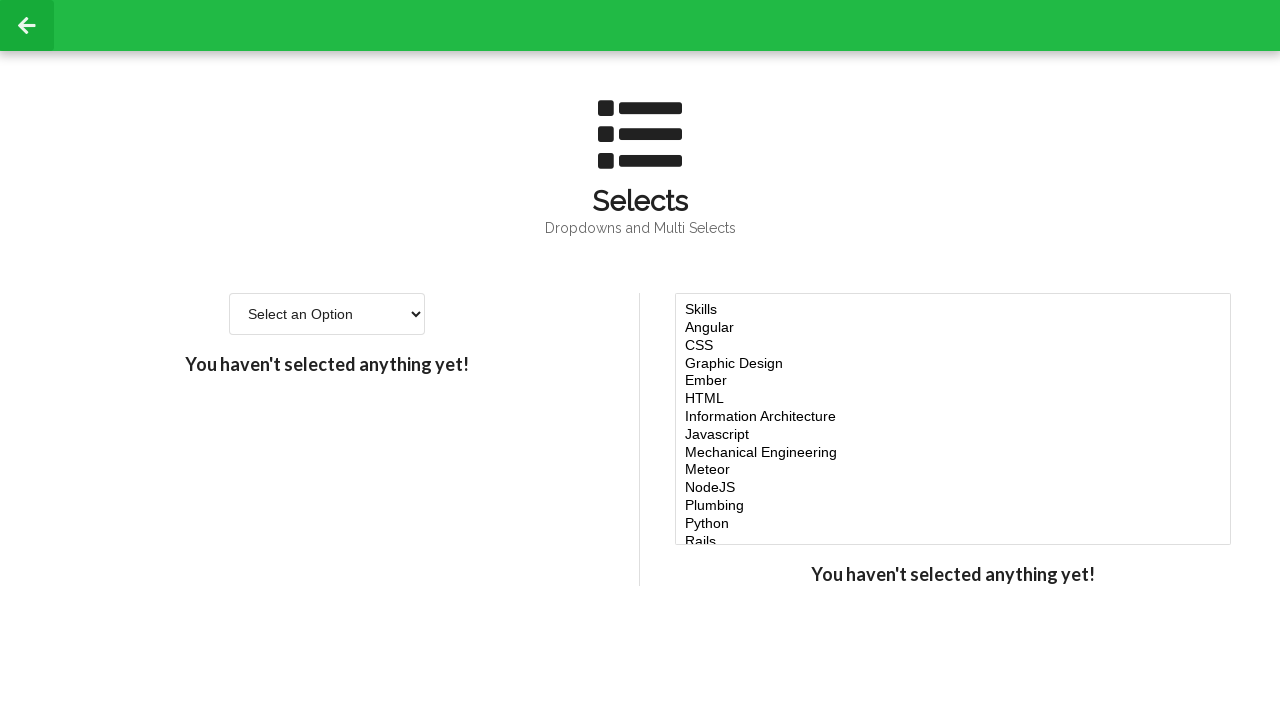

Selected 'Option 2' from dropdown using visible text on #single-select
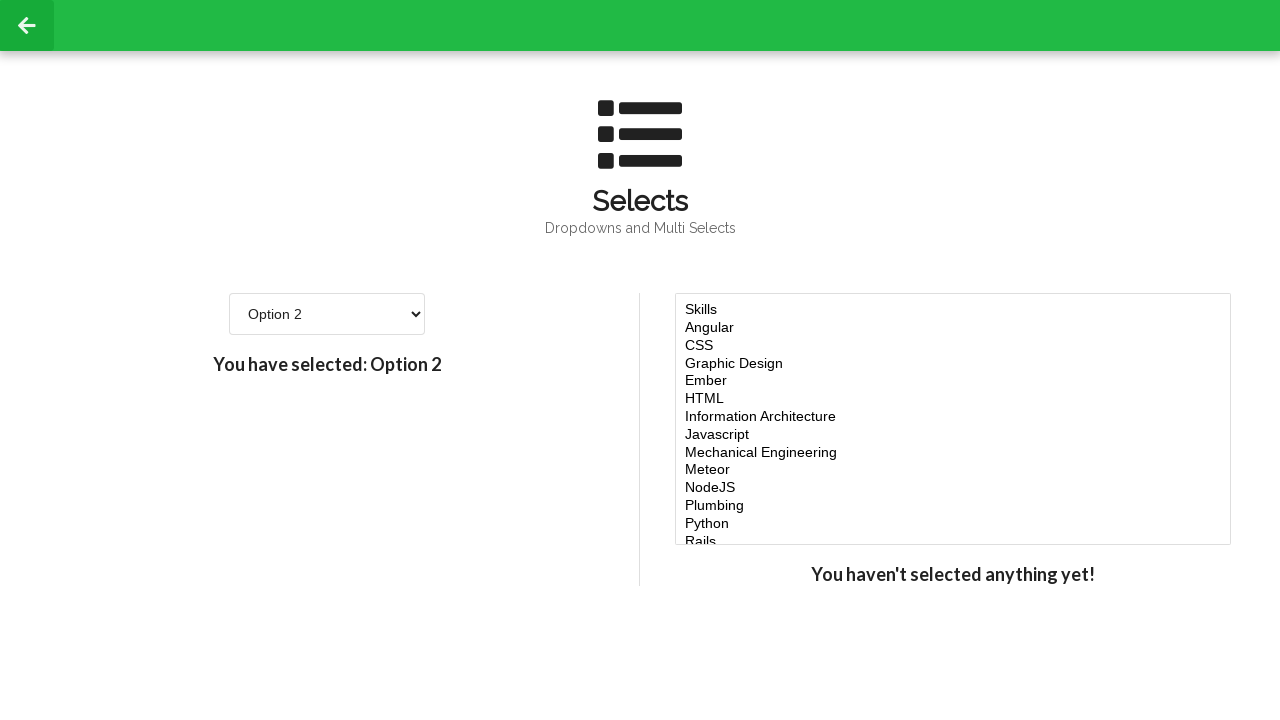

Selected option at index 2 (3rd option) from dropdown on #single-select
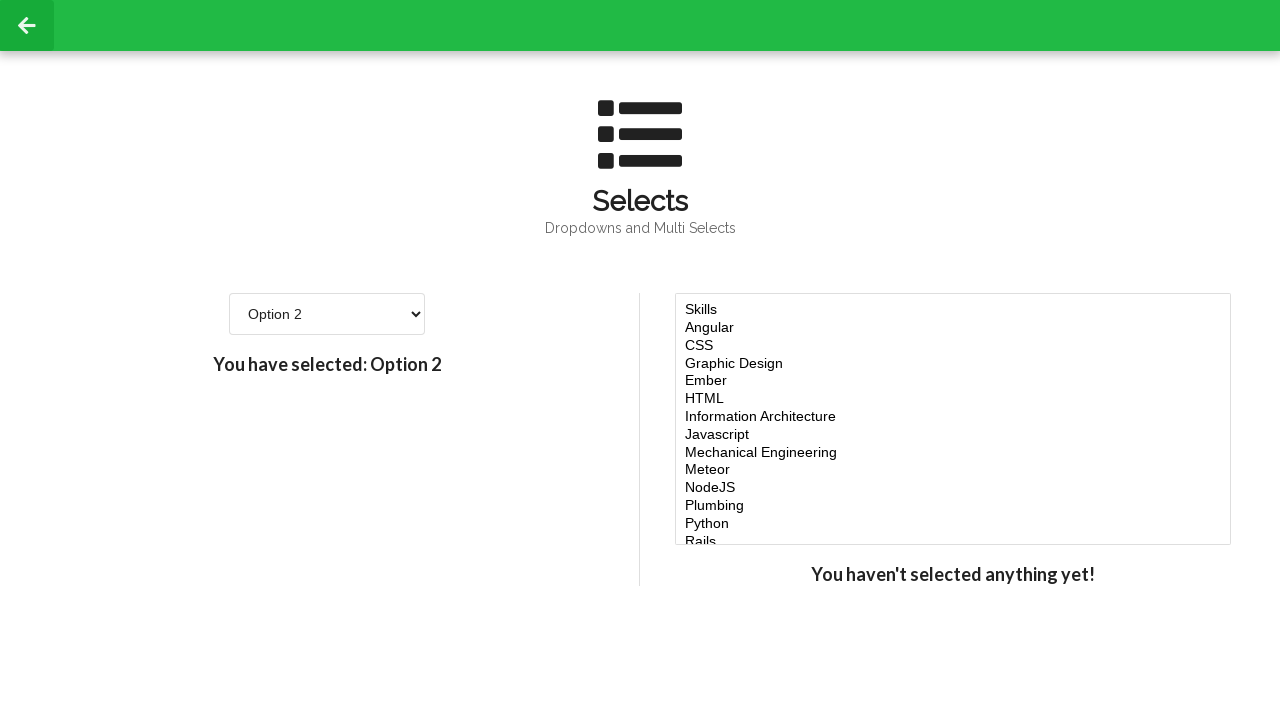

Selected option with value '4' from dropdown on #single-select
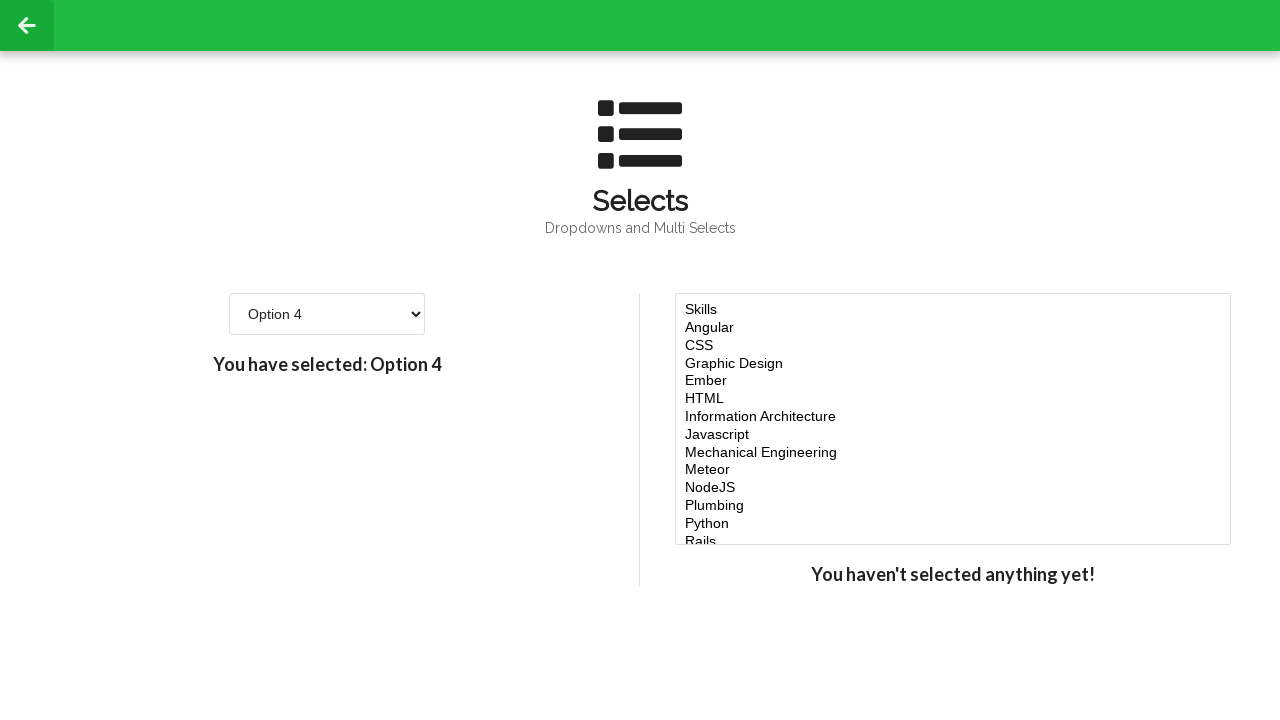

Retrieved all options from the dropdown for verification
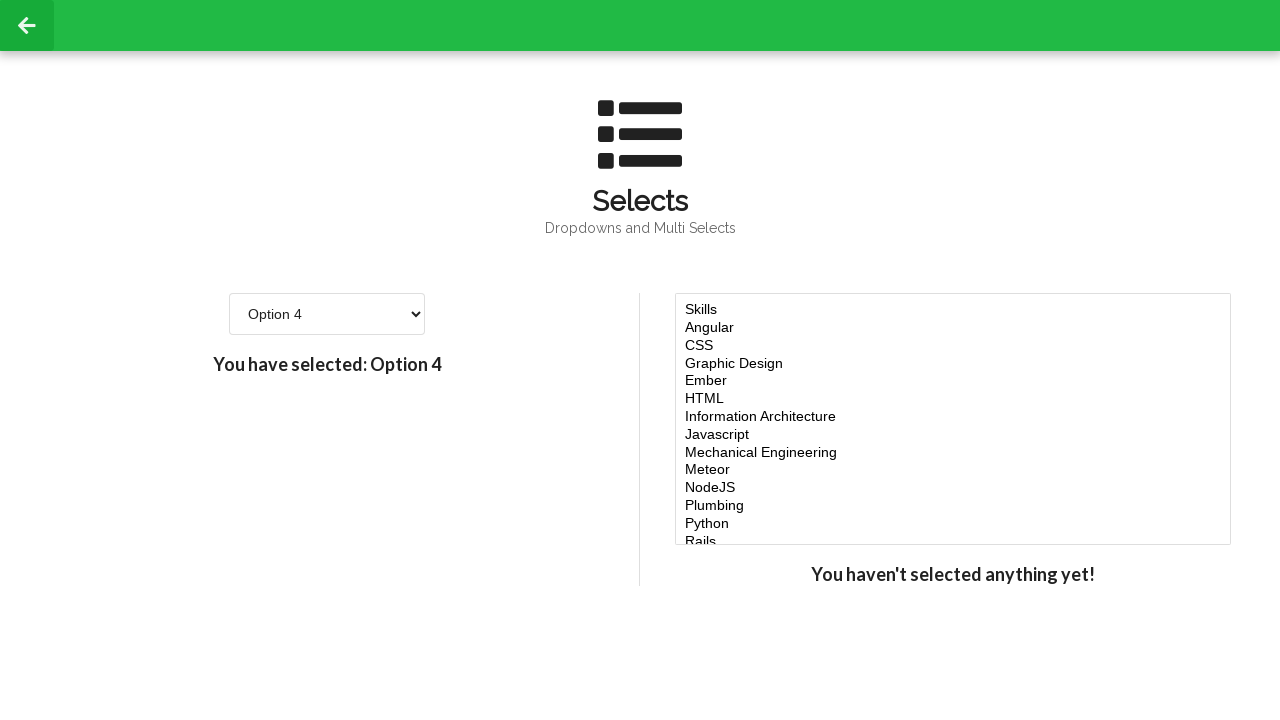

Verified option with value '' and text 'Select an Option'
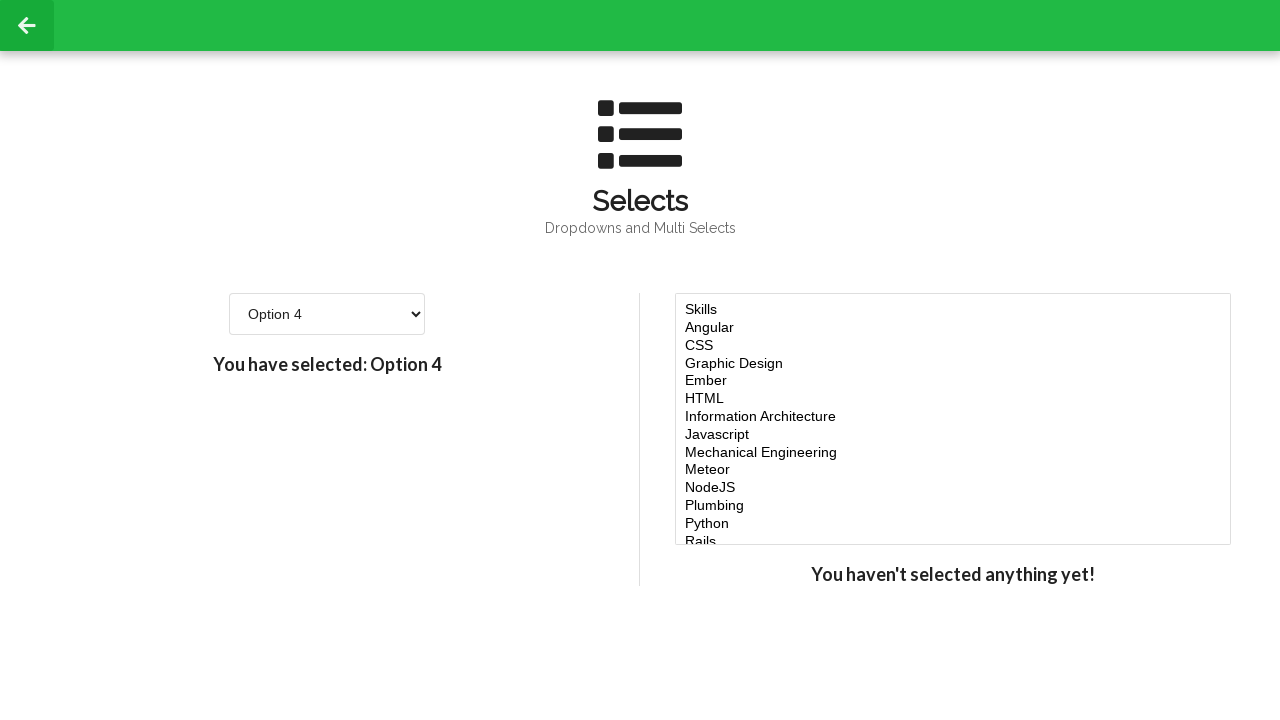

Verified option with value '1' and text 'Option 1'
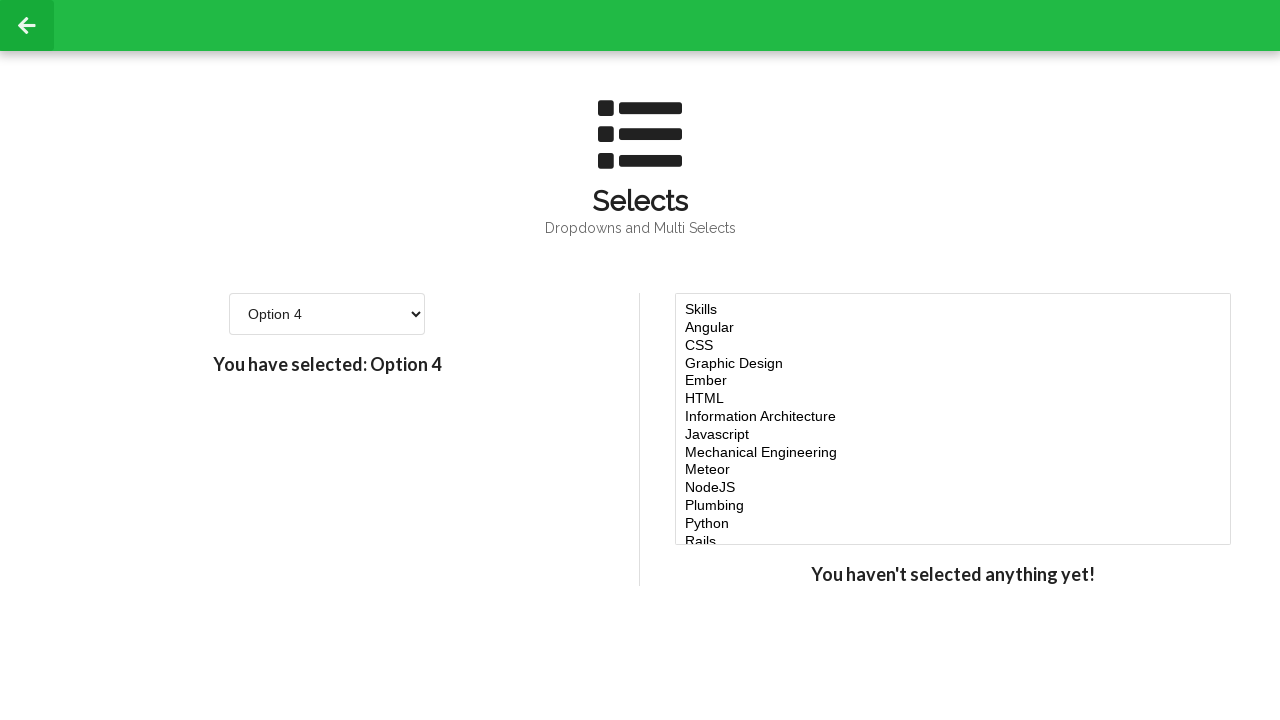

Verified option with value '2' and text 'Option 2'
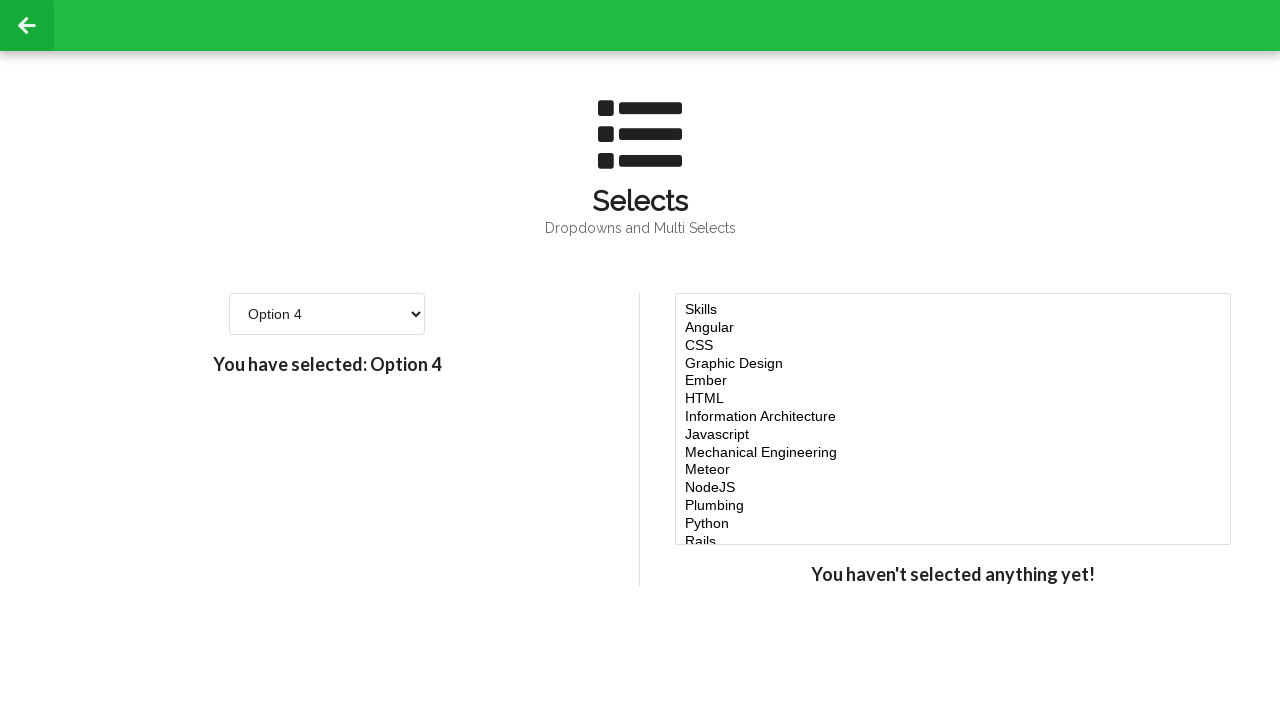

Verified option with value '3' and text 'Option 3'
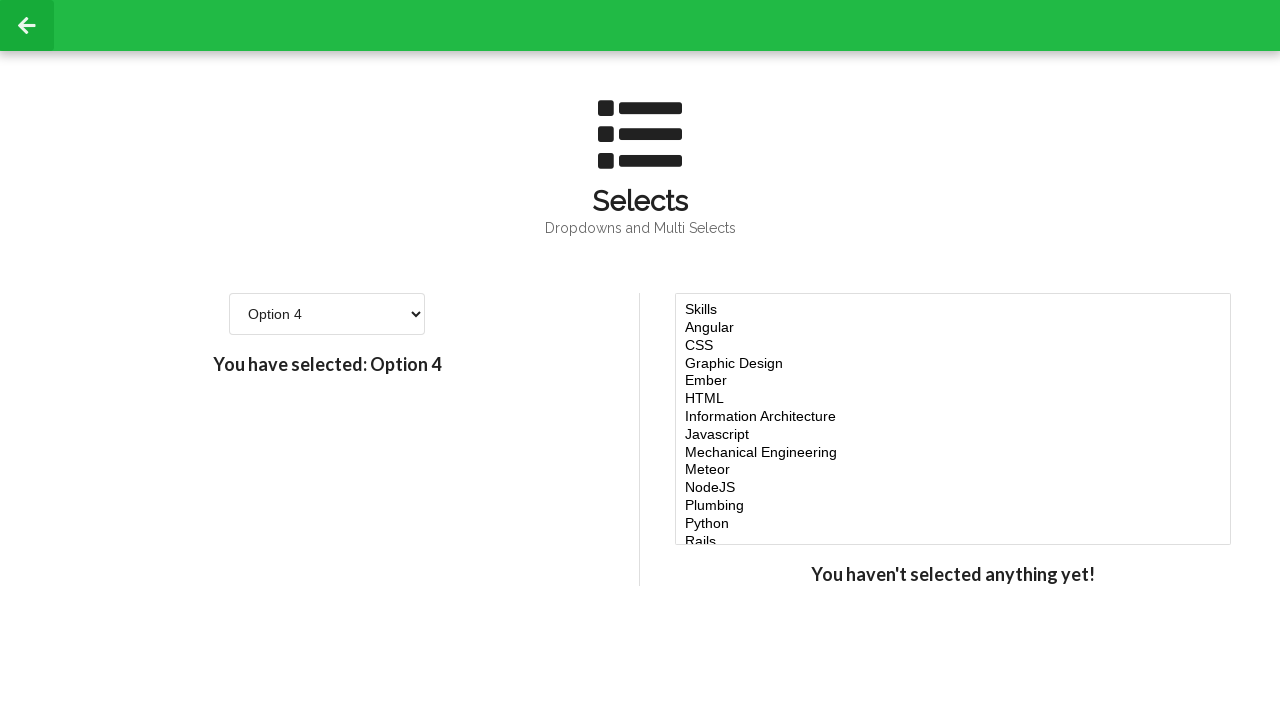

Verified option with value '4' and text 'Option 4'
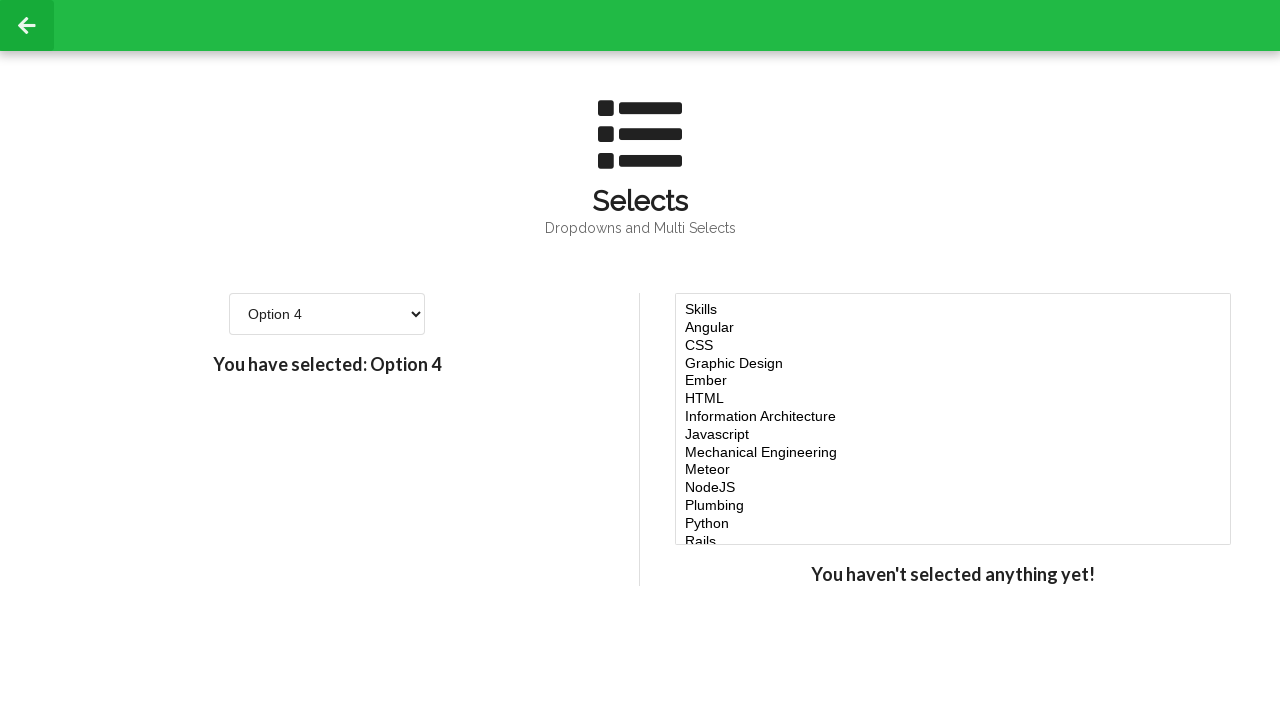

Verified option with value '5' and text 'Option 5'
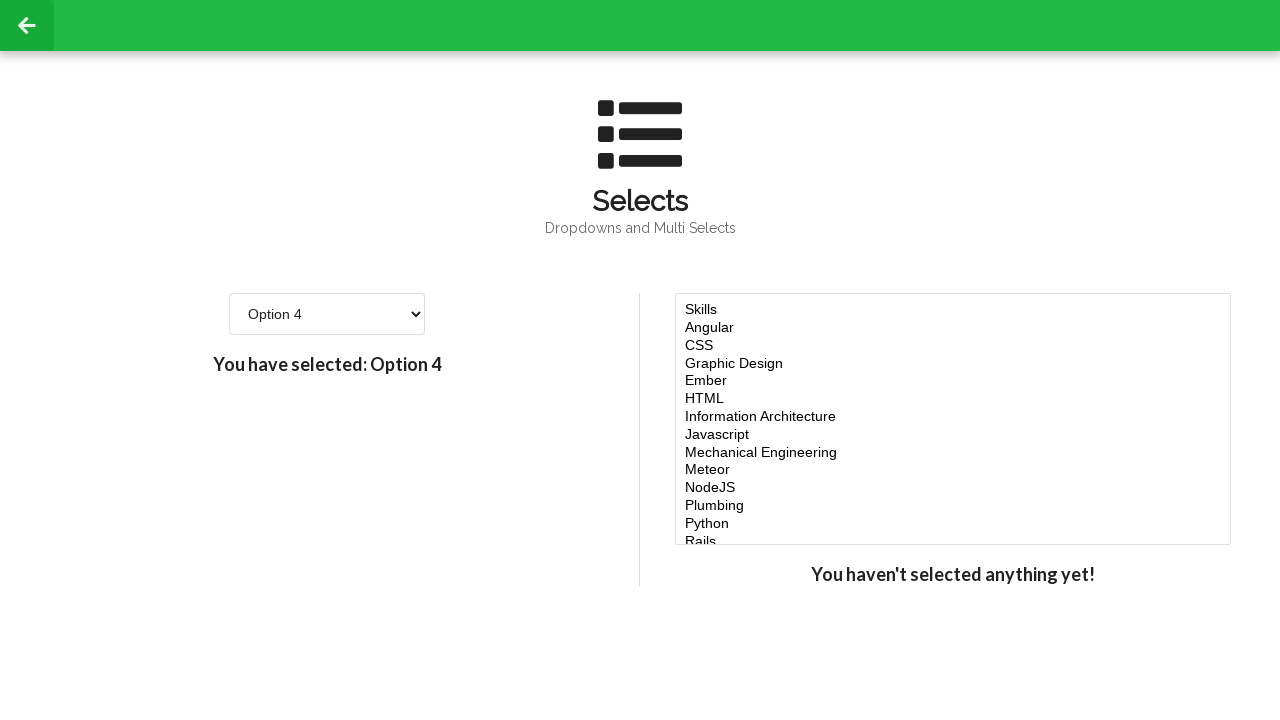

Verified option with value '6' and text 'Option 6'
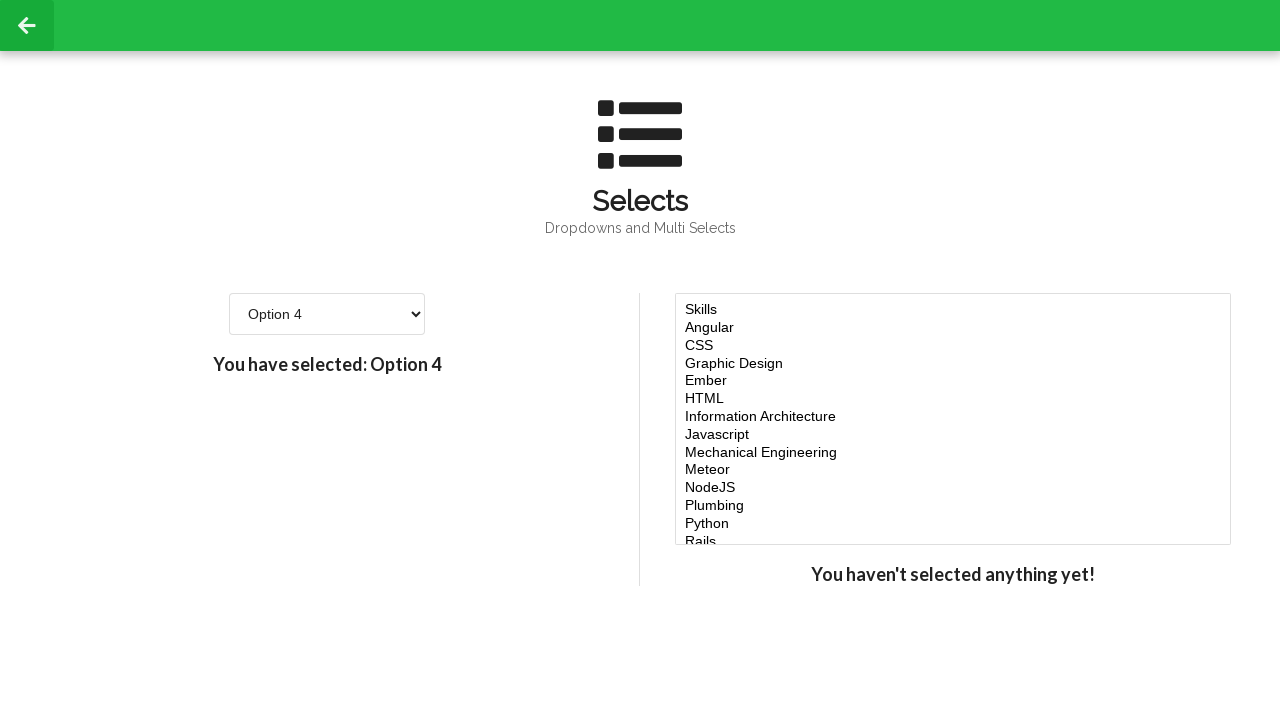

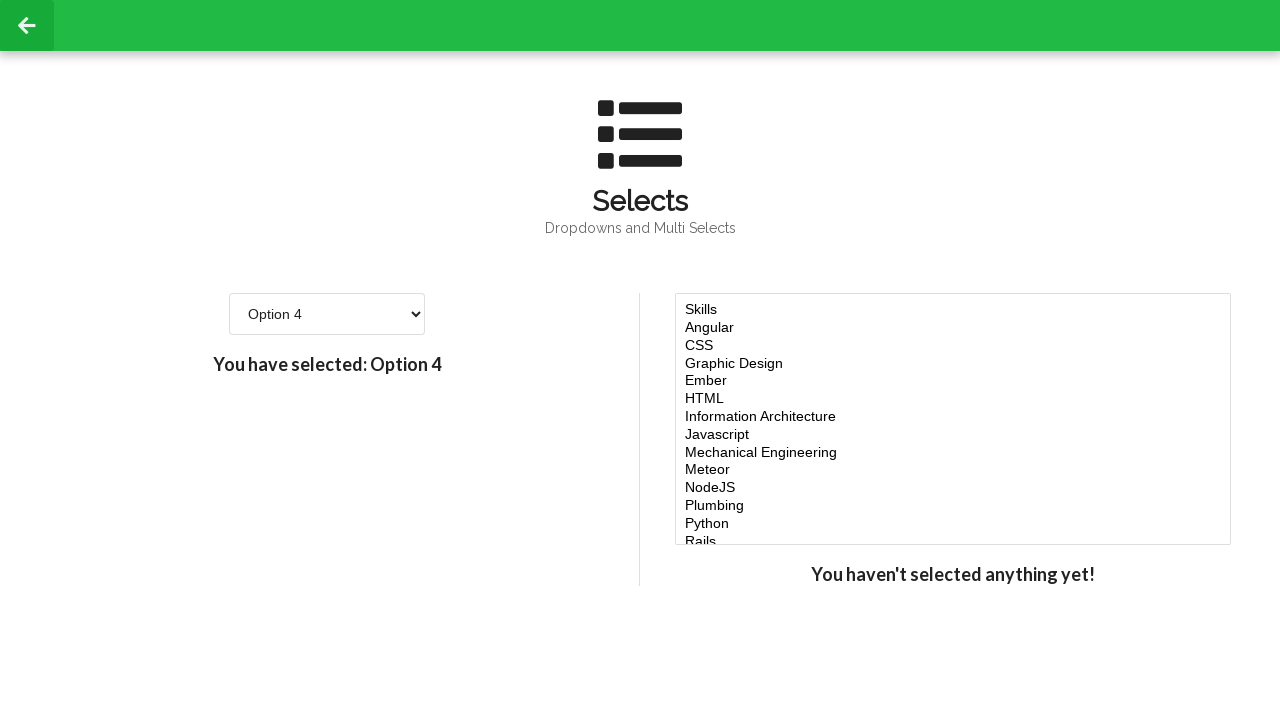